Tests a Certificate of Deposit calculator by filling in initial deposit amount, term length, and interest rate, then submitting to calculate the total value.

Starting URL: https://www.cit.com/cit-bank/resources/calculators/certificate-of-deposit-calculator

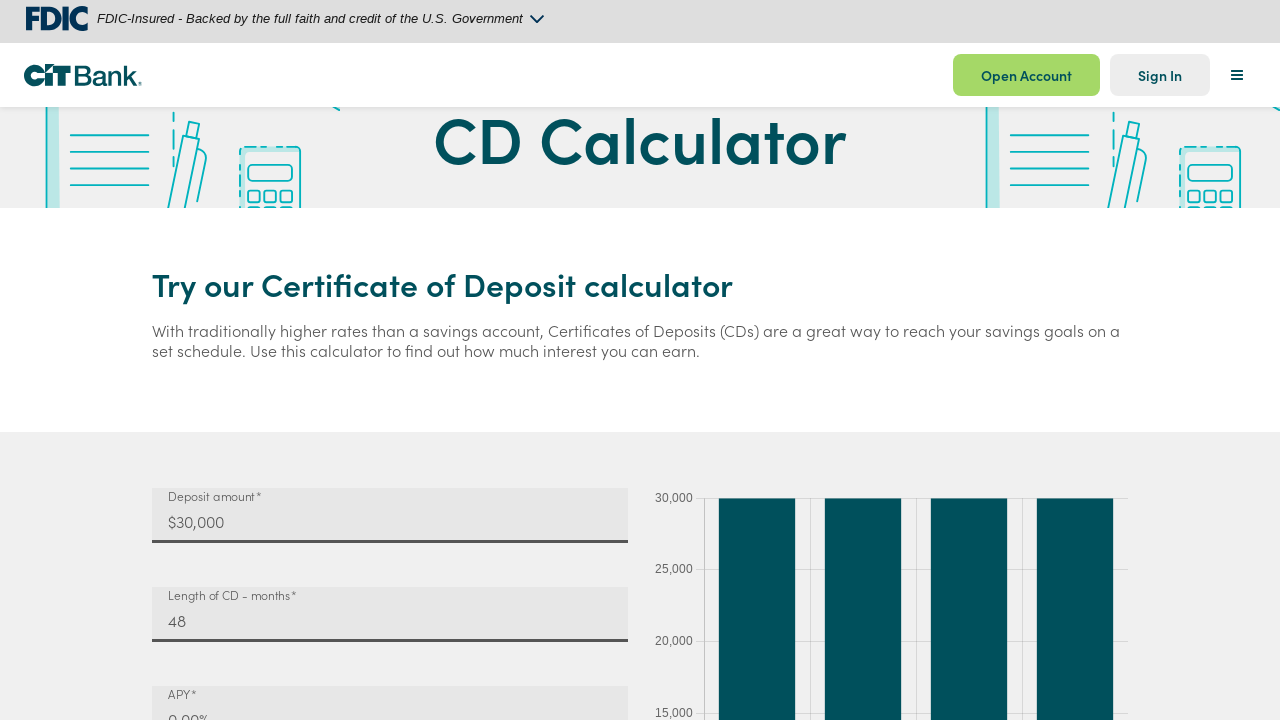

Certificate of Deposit calculator loaded
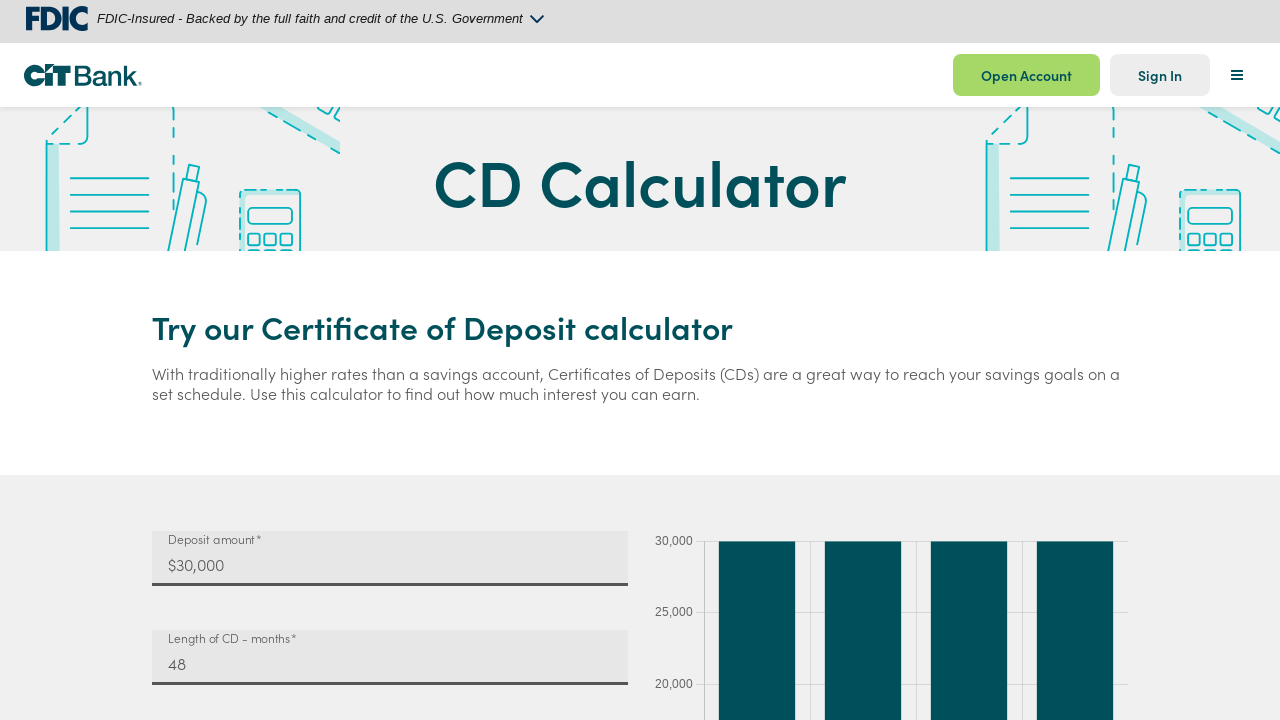

Filled initial deposit amount with 10000 on input#mat-input-0
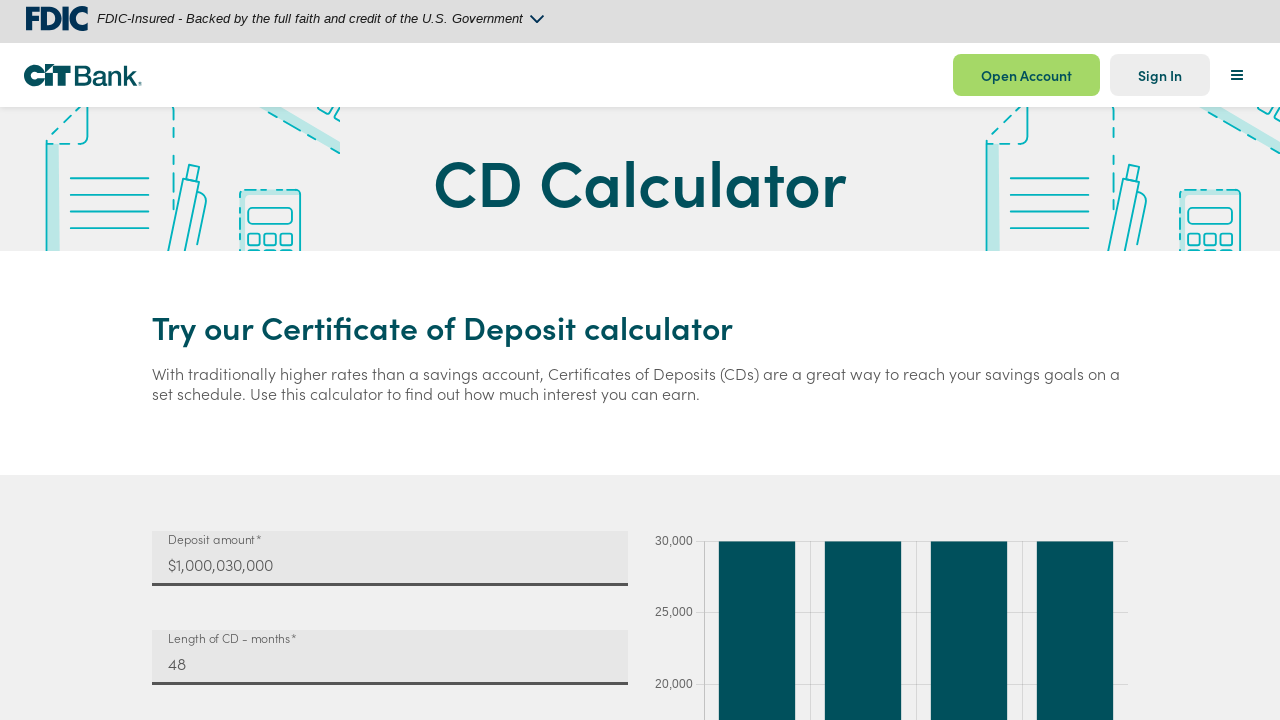

Filled term length with 12 months on input#mat-input-1
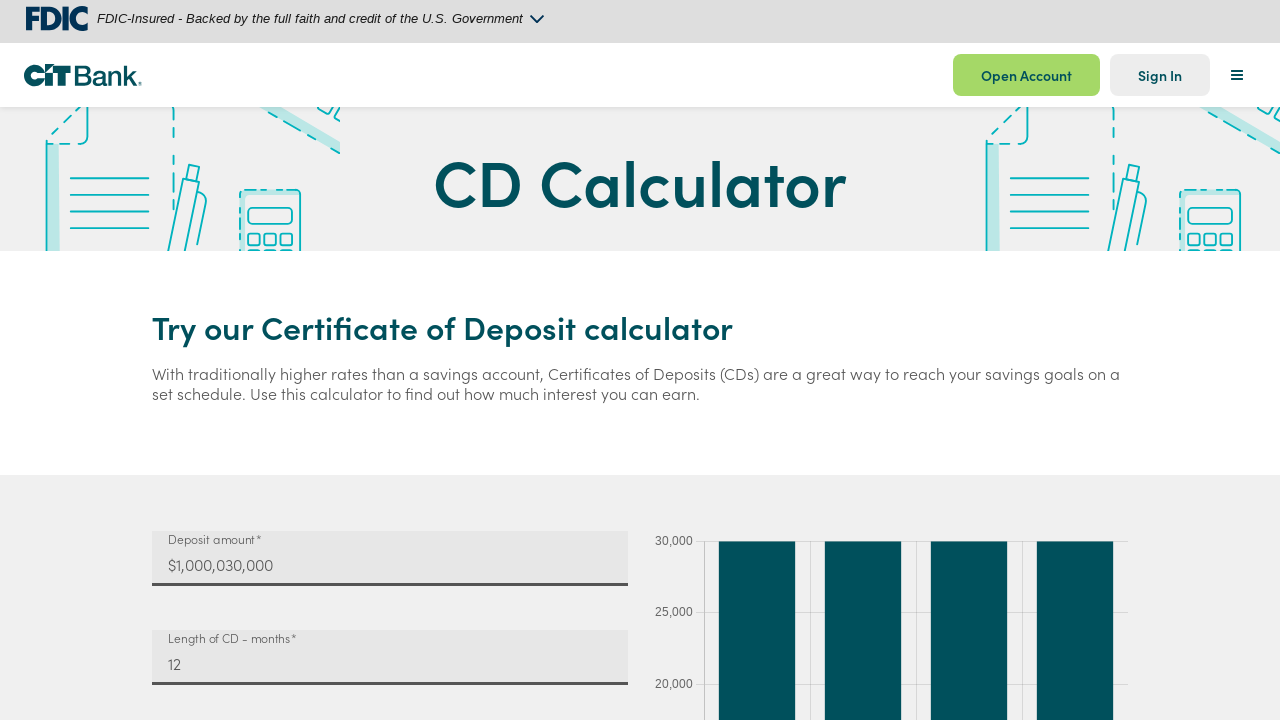

Filled interest rate (APY) with 5.0% on input#mat-input-2
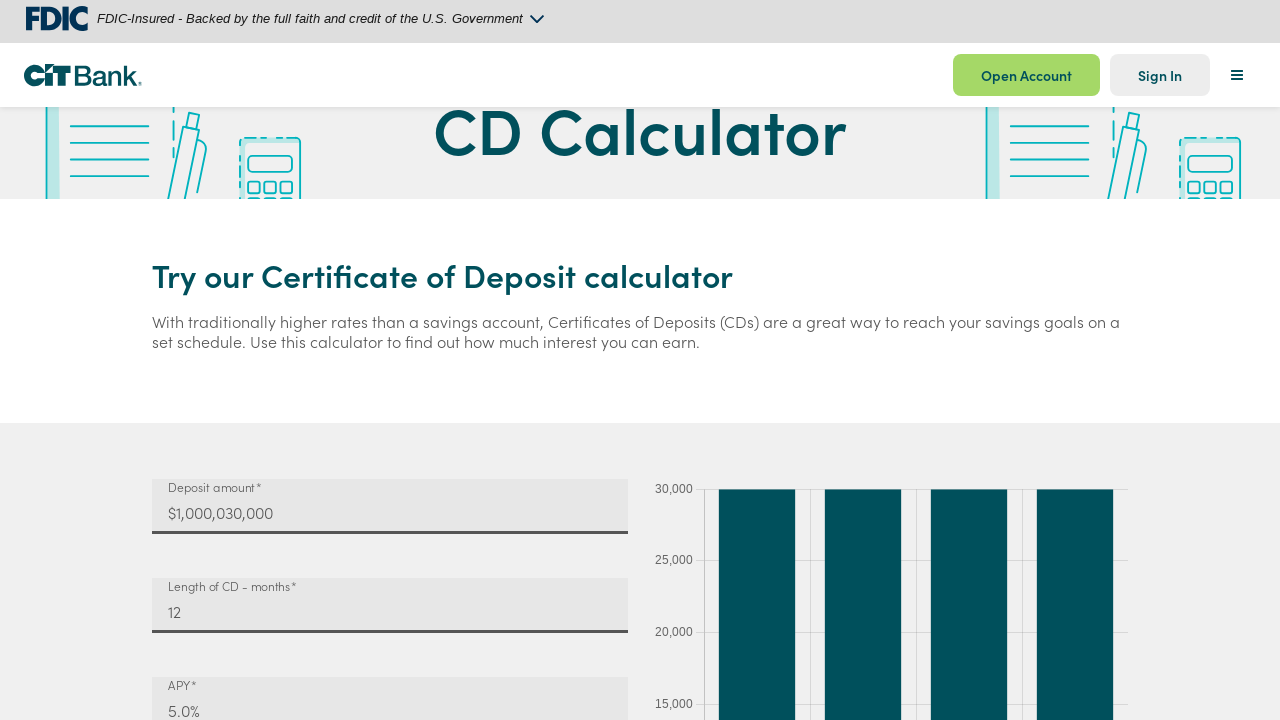

Clicked calculate button to compute CD value at (254, 360) on button#CIT-chart-submit
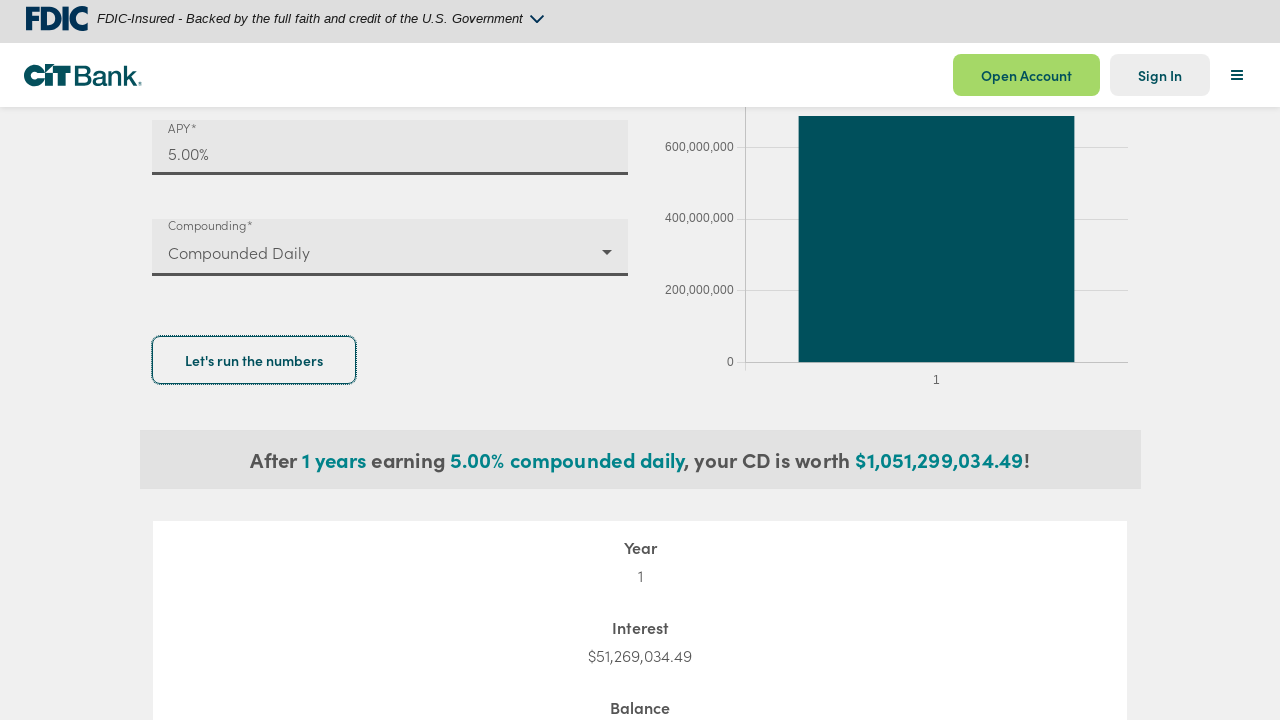

Calculation results displayed with total CD value
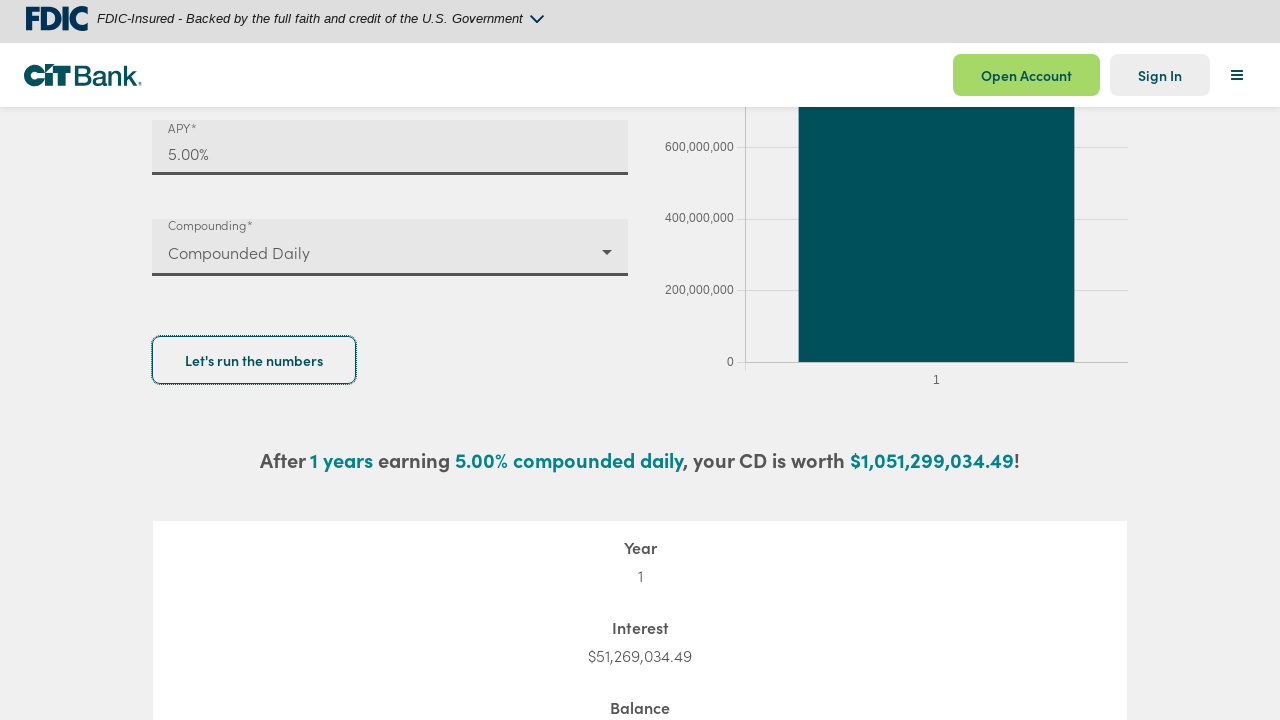

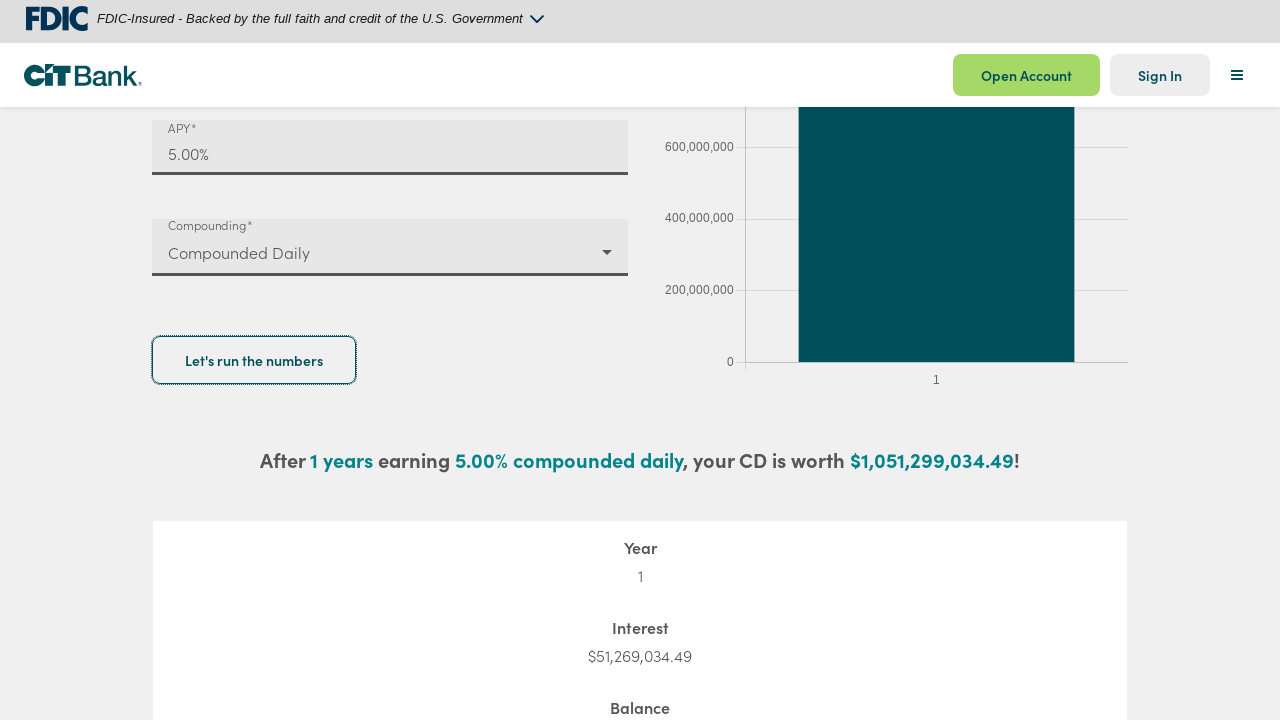